Tests filtering to display only completed items

Starting URL: https://demo.playwright.dev/todomvc

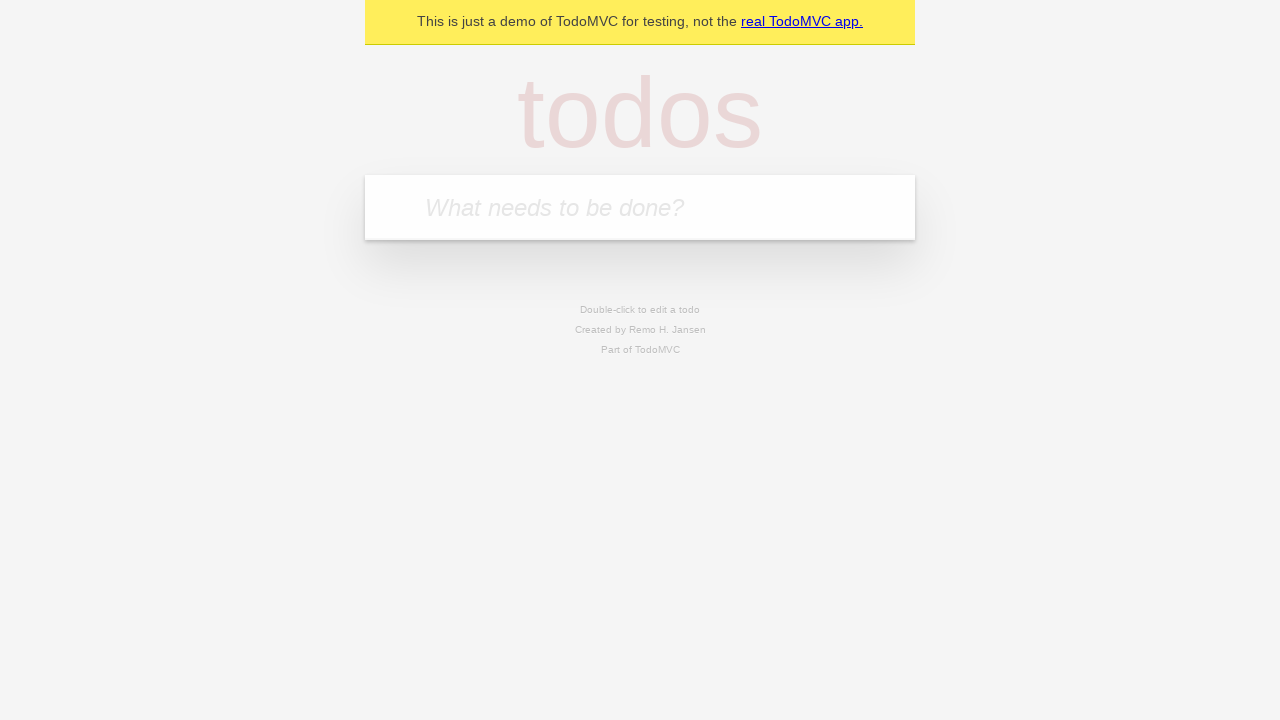

Filled new todo field with 'buy some cheese' on .new-todo
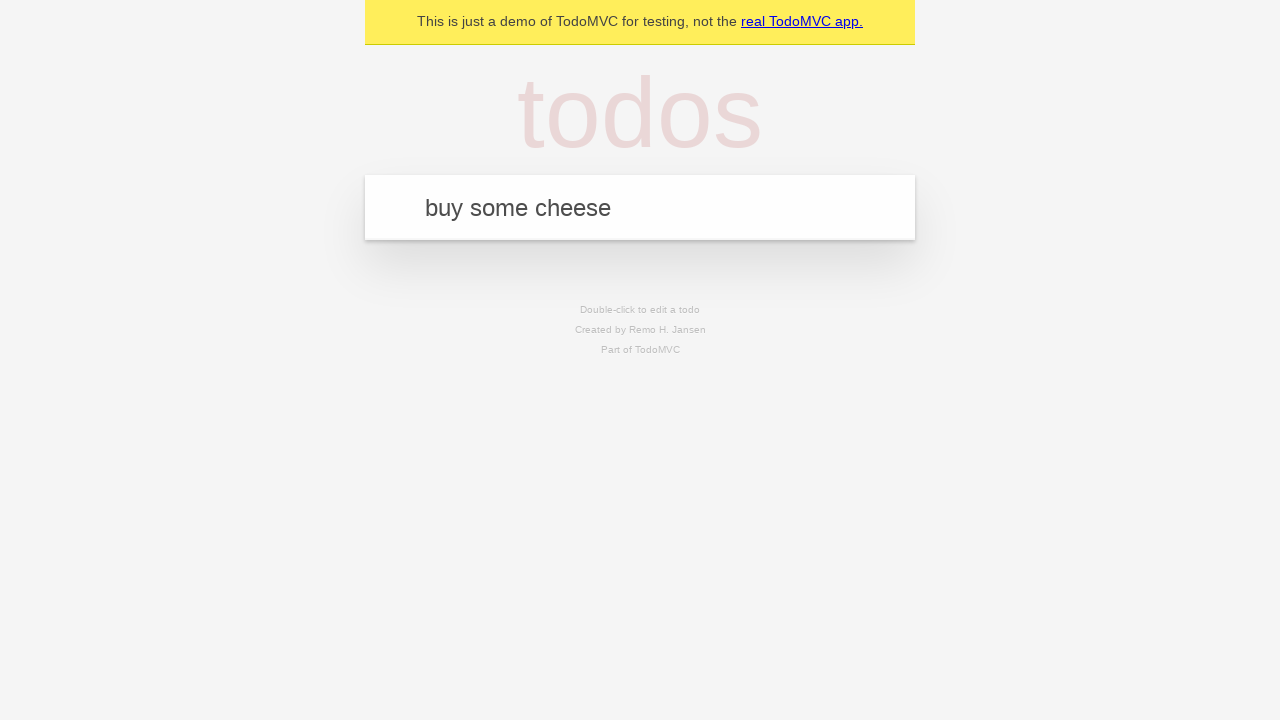

Pressed Enter to create first todo on .new-todo
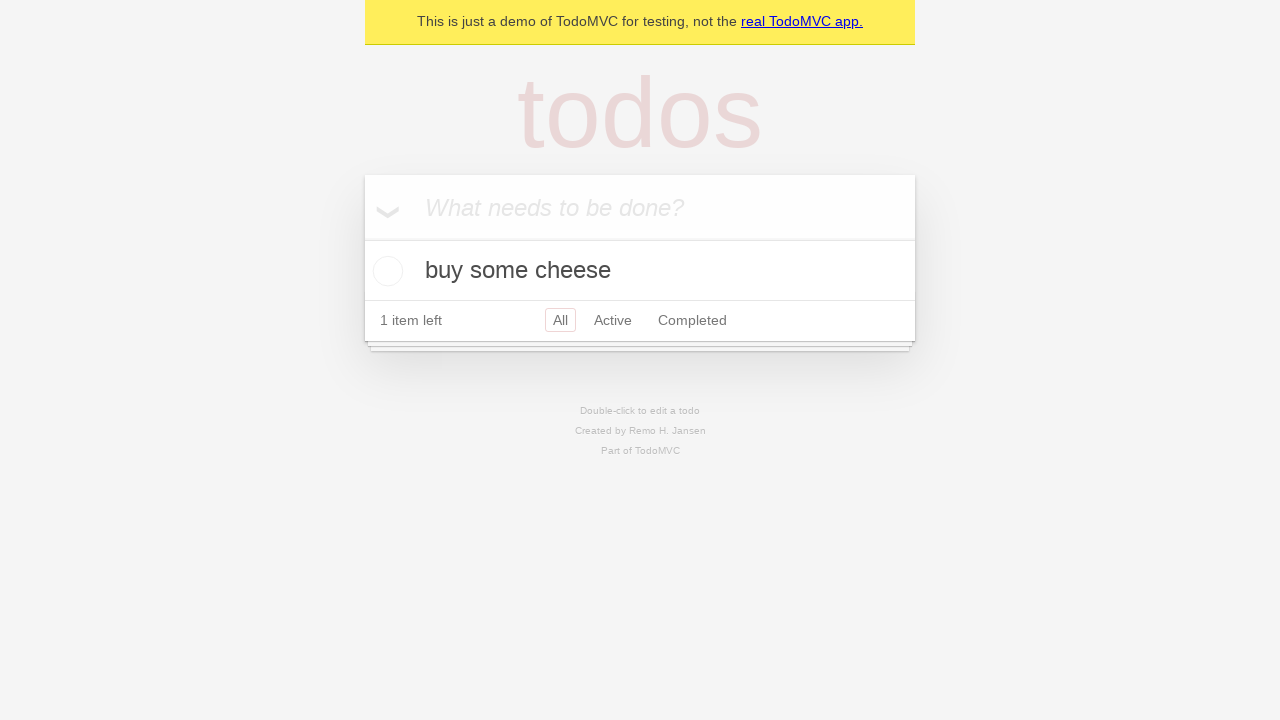

Filled new todo field with 'feed the cat' on .new-todo
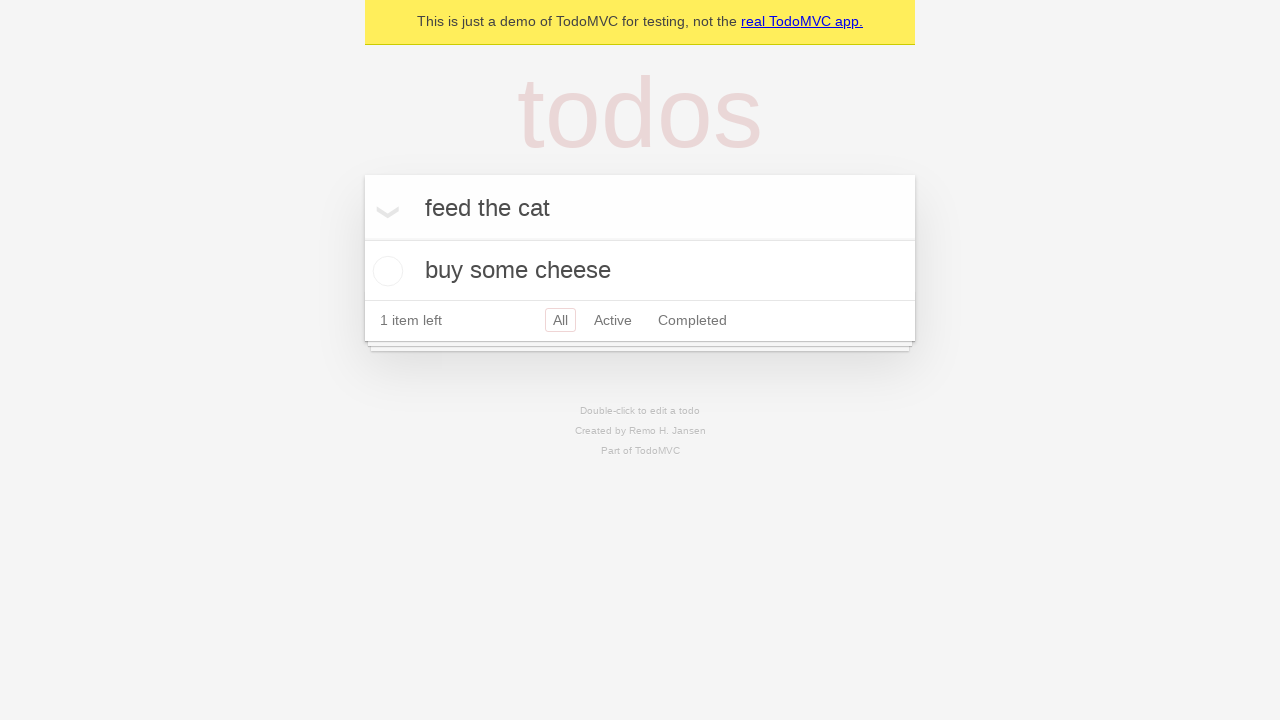

Pressed Enter to create second todo on .new-todo
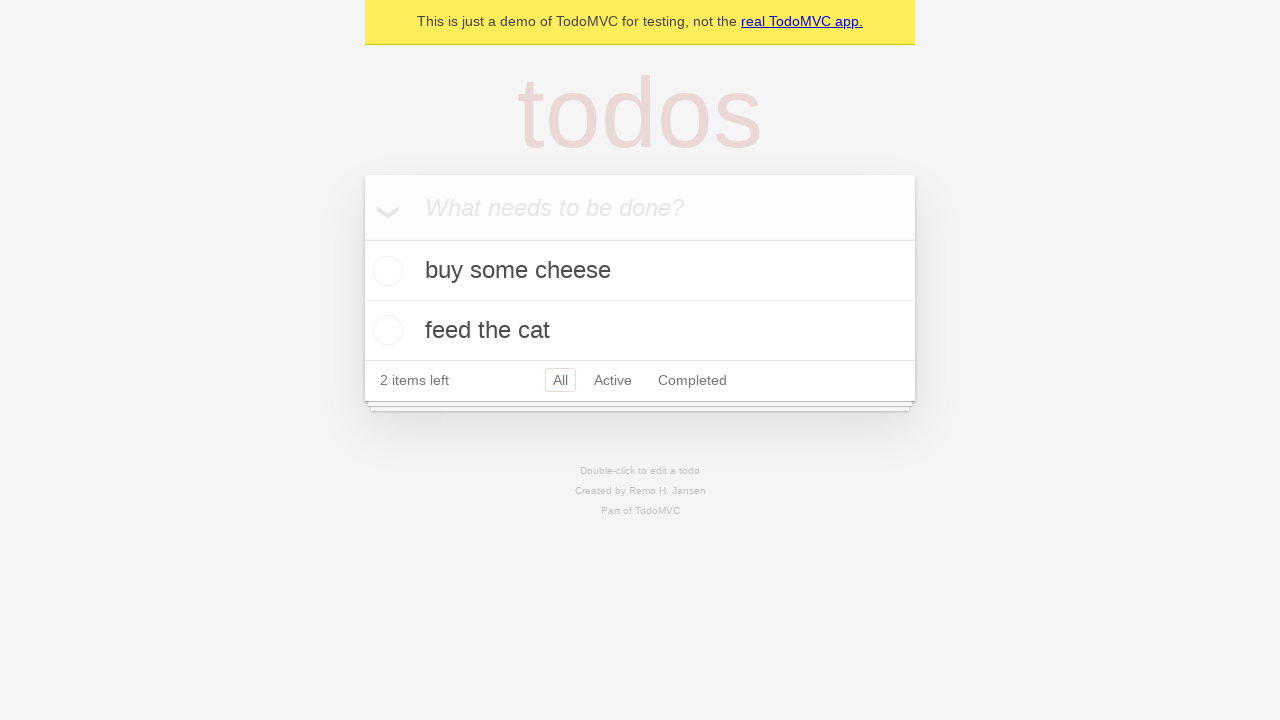

Filled new todo field with 'book a doctors appointment' on .new-todo
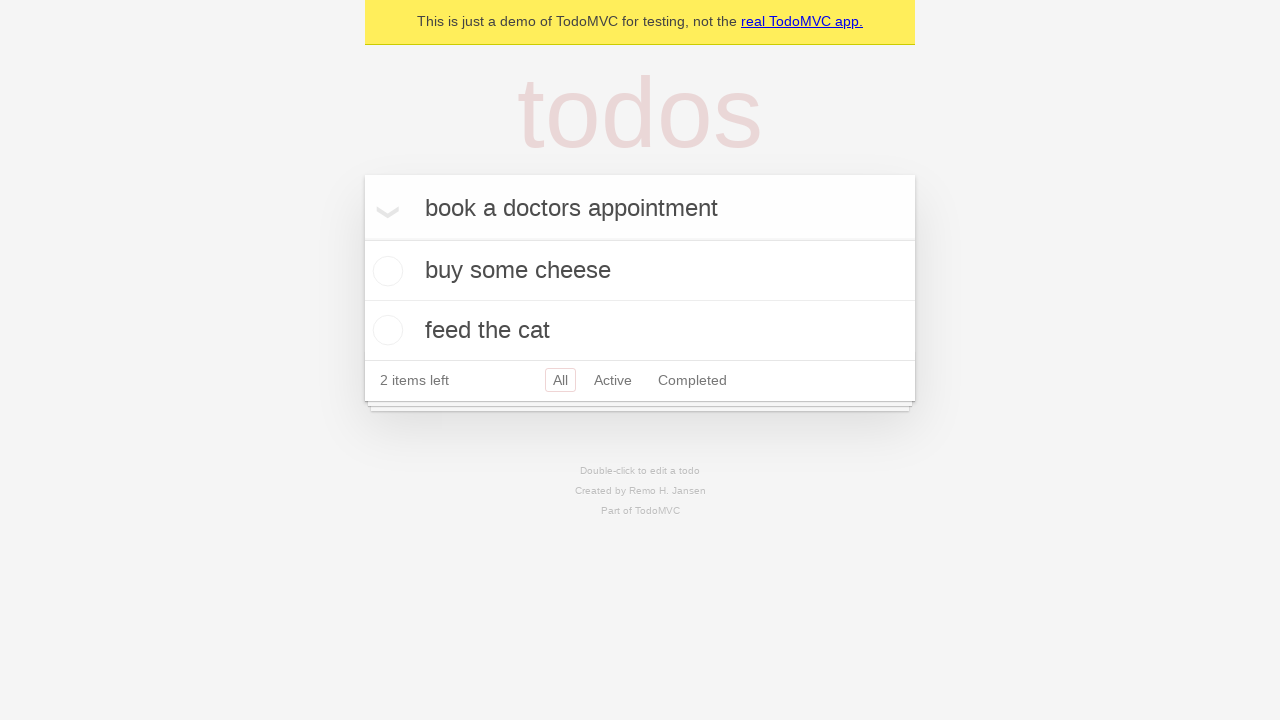

Pressed Enter to create third todo on .new-todo
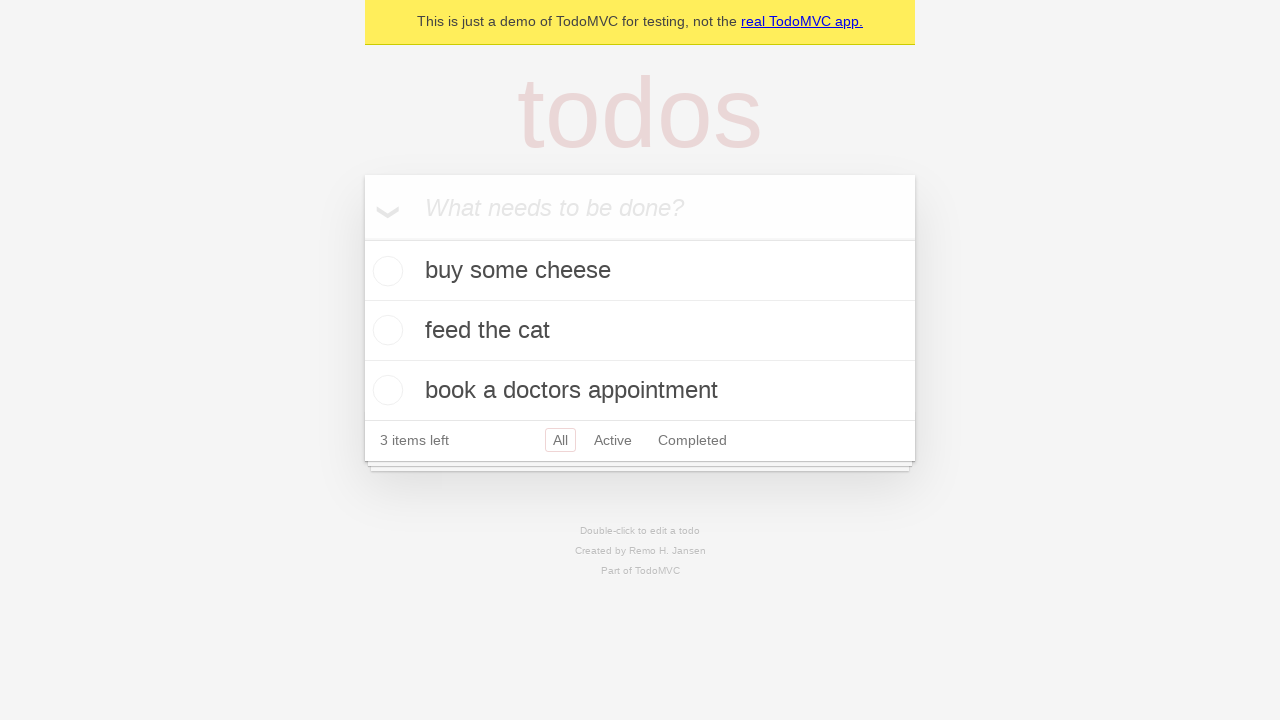

Checked second todo to mark it as completed at (385, 330) on .todo-list li .toggle >> nth=1
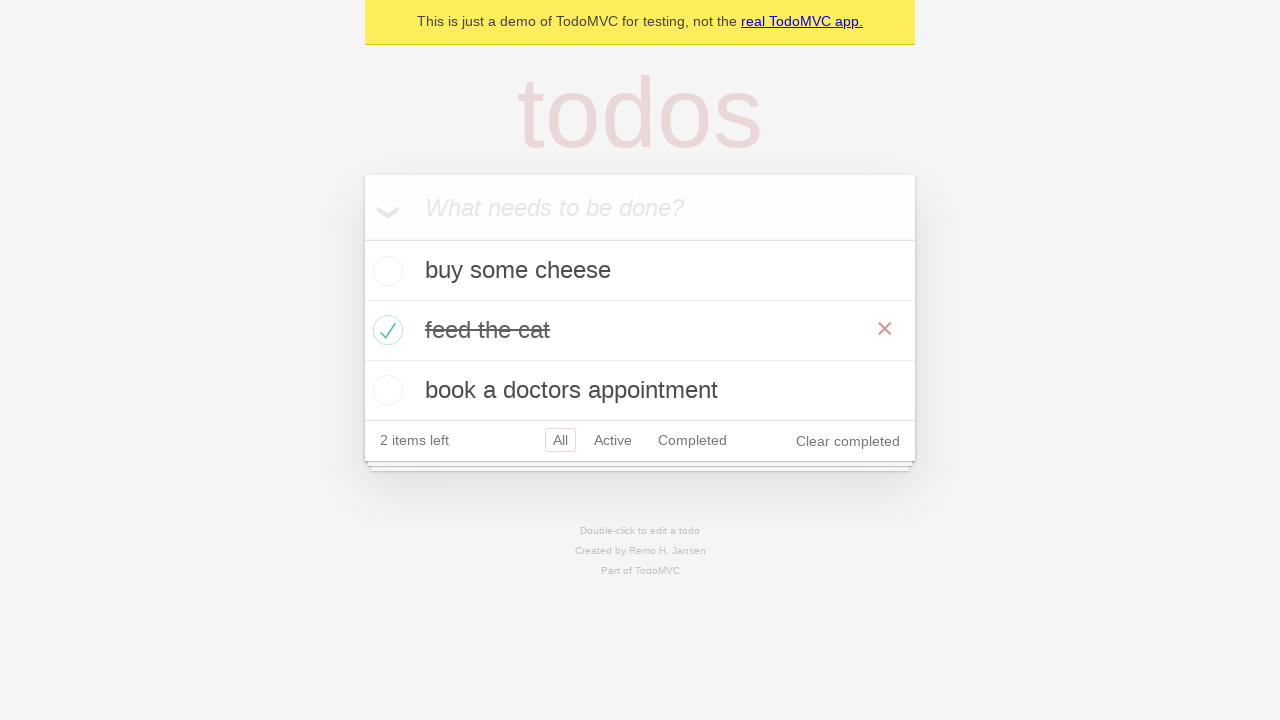

Clicked Completed filter to display only completed items at (692, 440) on .filters >> text=Completed
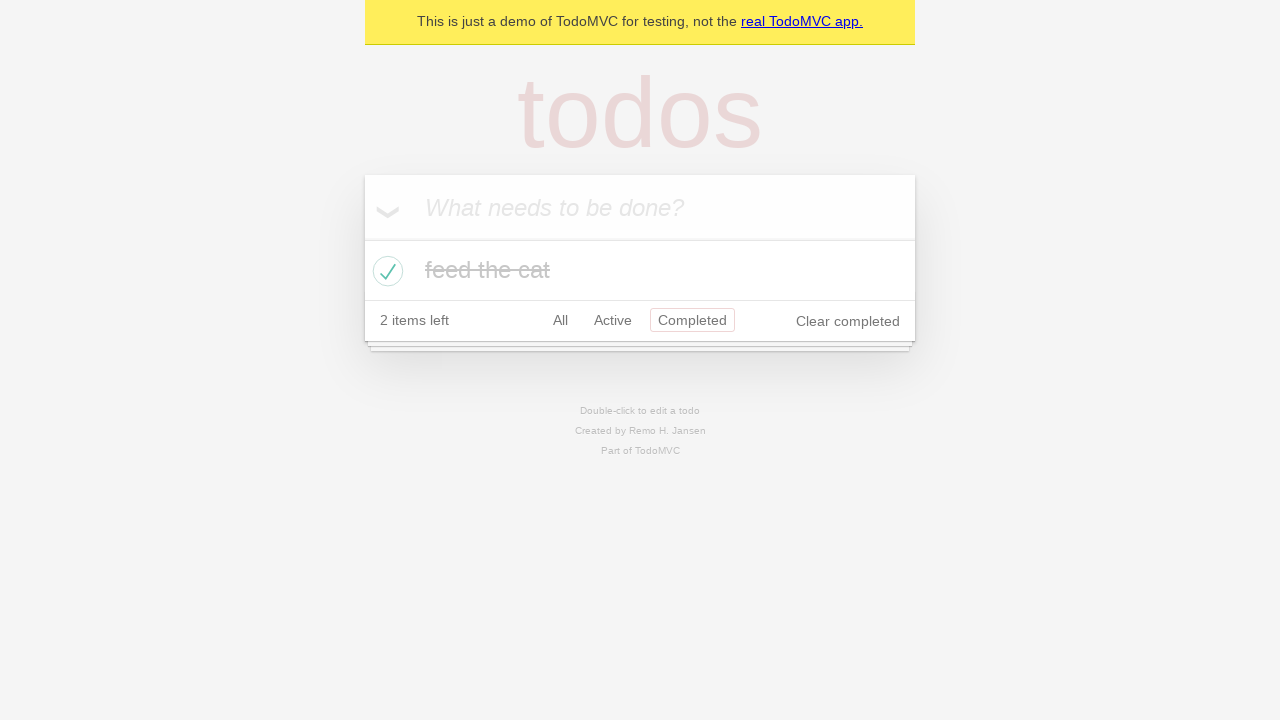

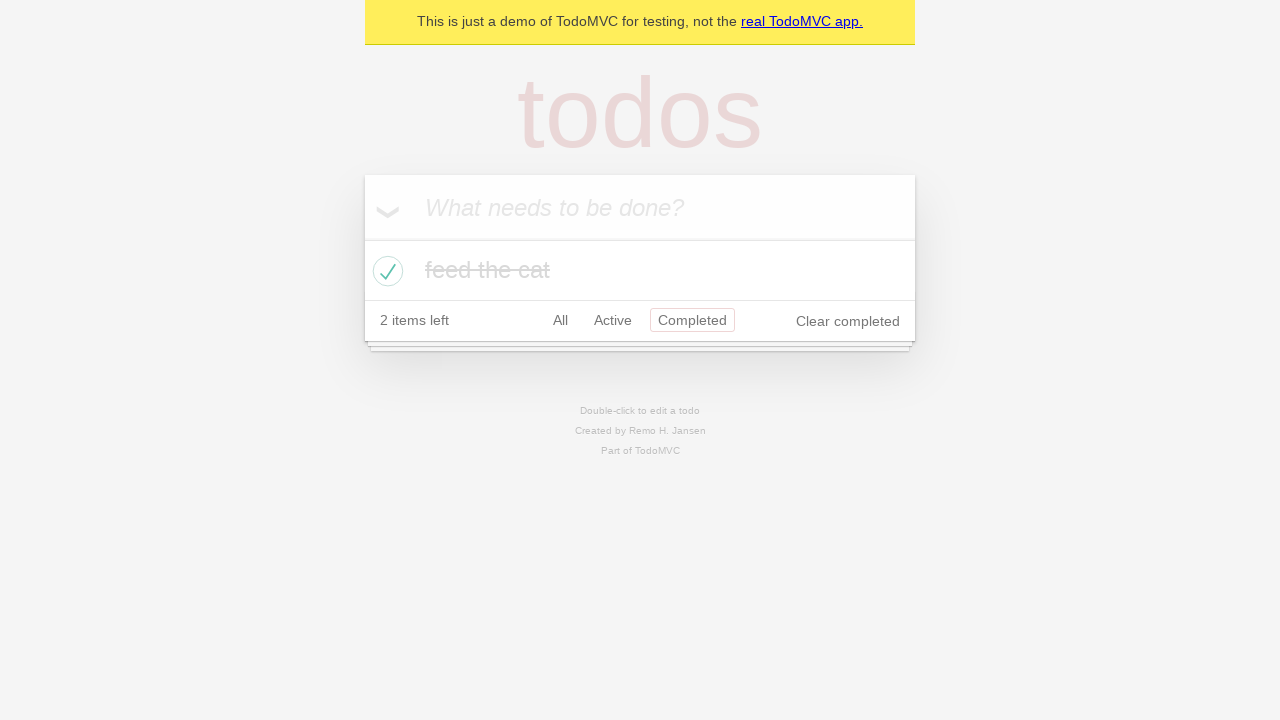